Opens the cart, proceeds to checkout, and places an order

Starting URL: https://rahulshettyacademy.com/seleniumPractise/#/

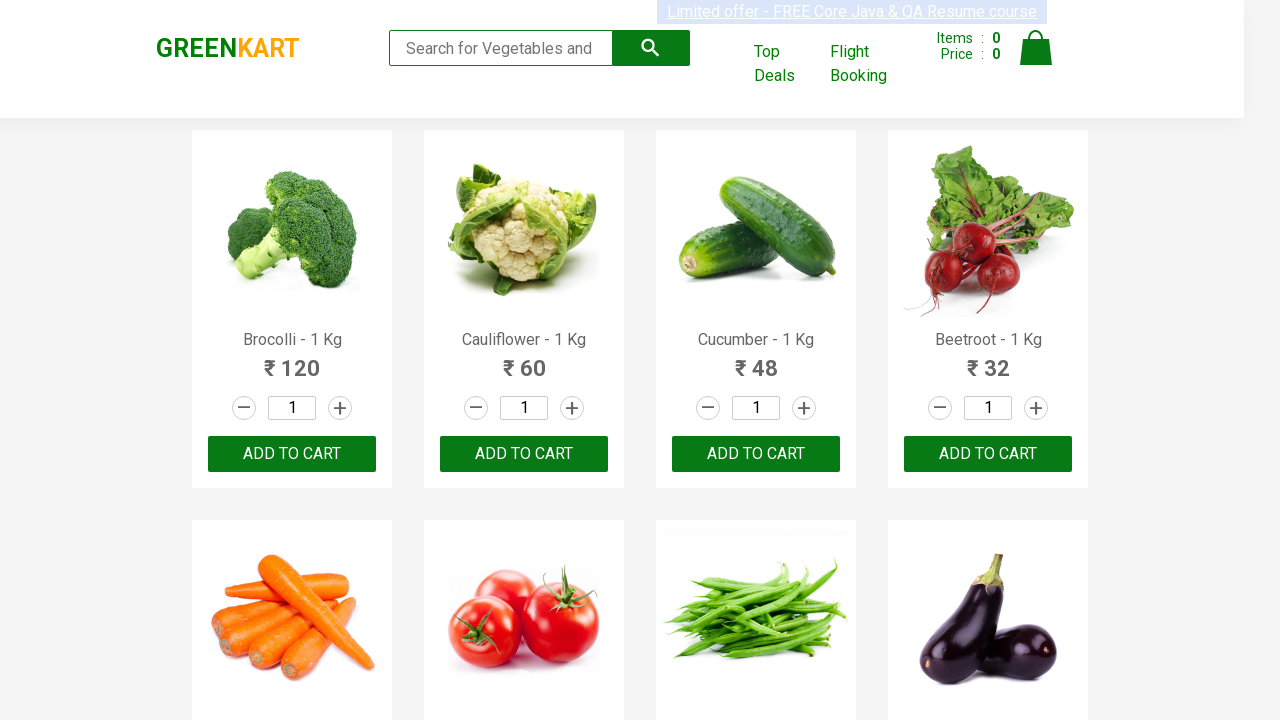

Clicked cart icon to open cart at (1036, 48) on .cart-icon > img
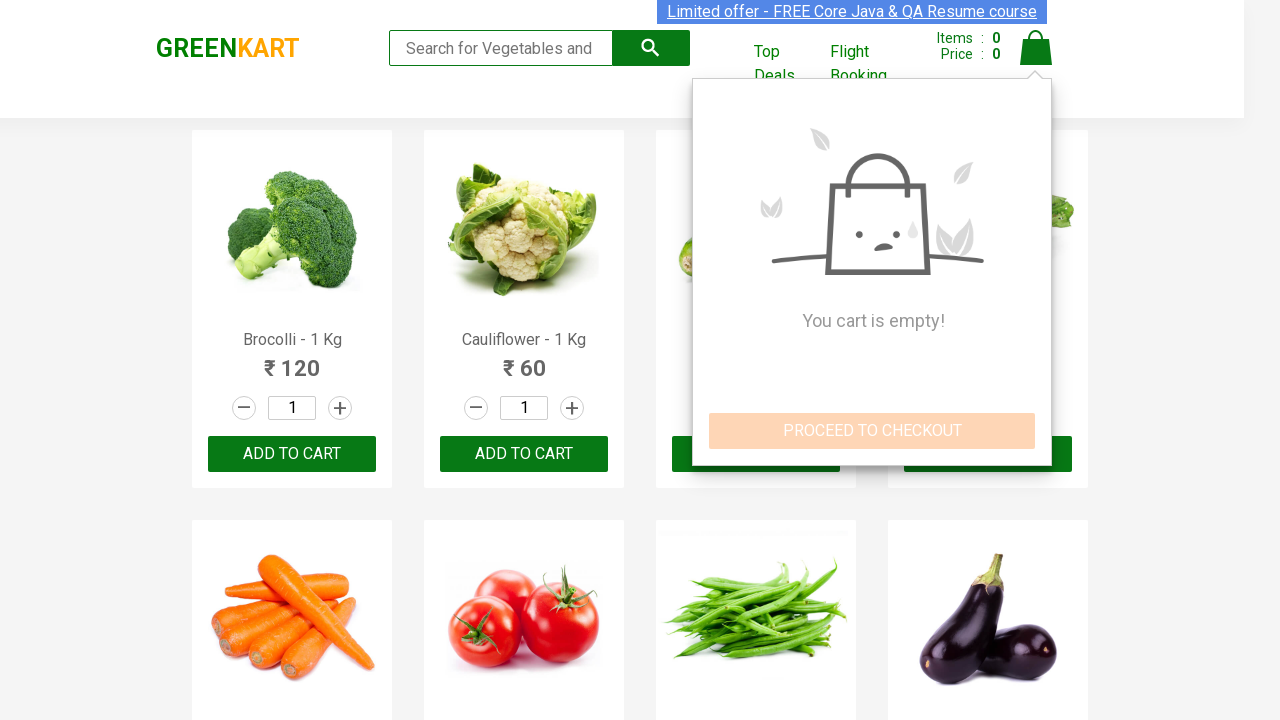

Clicked PROCEED TO CHECKOUT button at (872, 431) on internal:text="PROCEED TO CHECKOUT"i
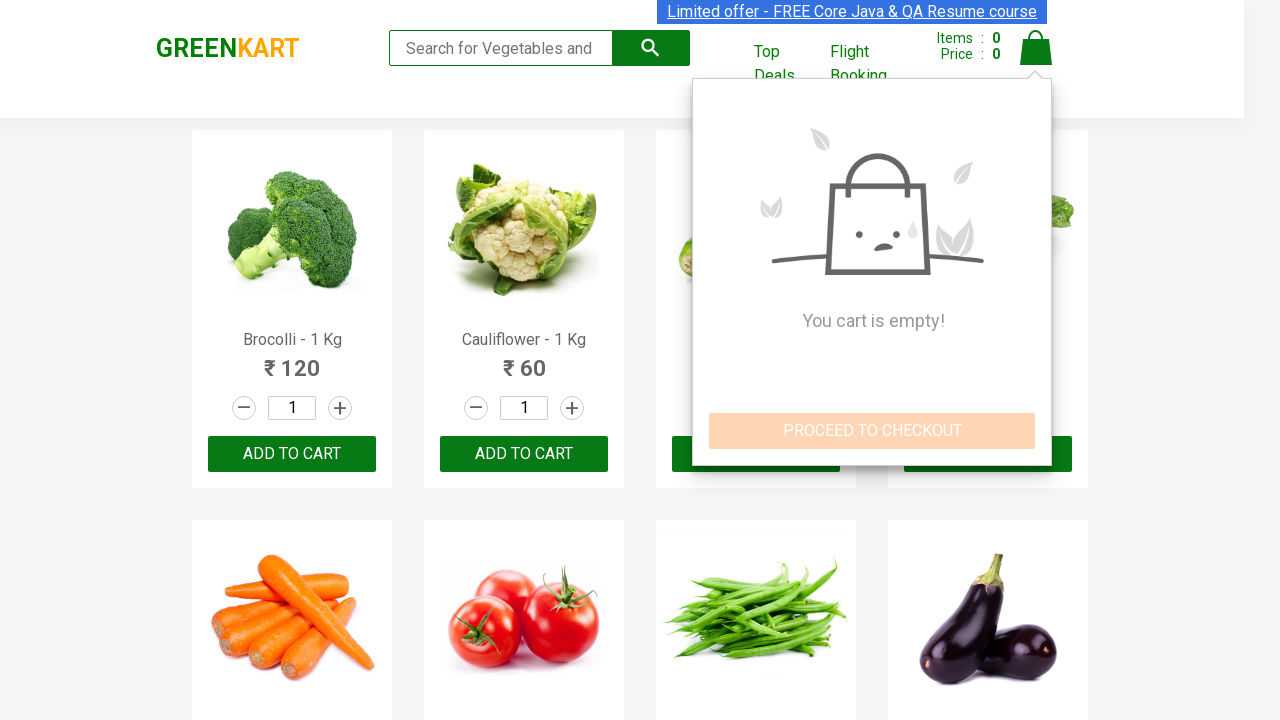

Clicked Place Order button to complete purchase at (1036, 388) on internal:text="Place Order"i
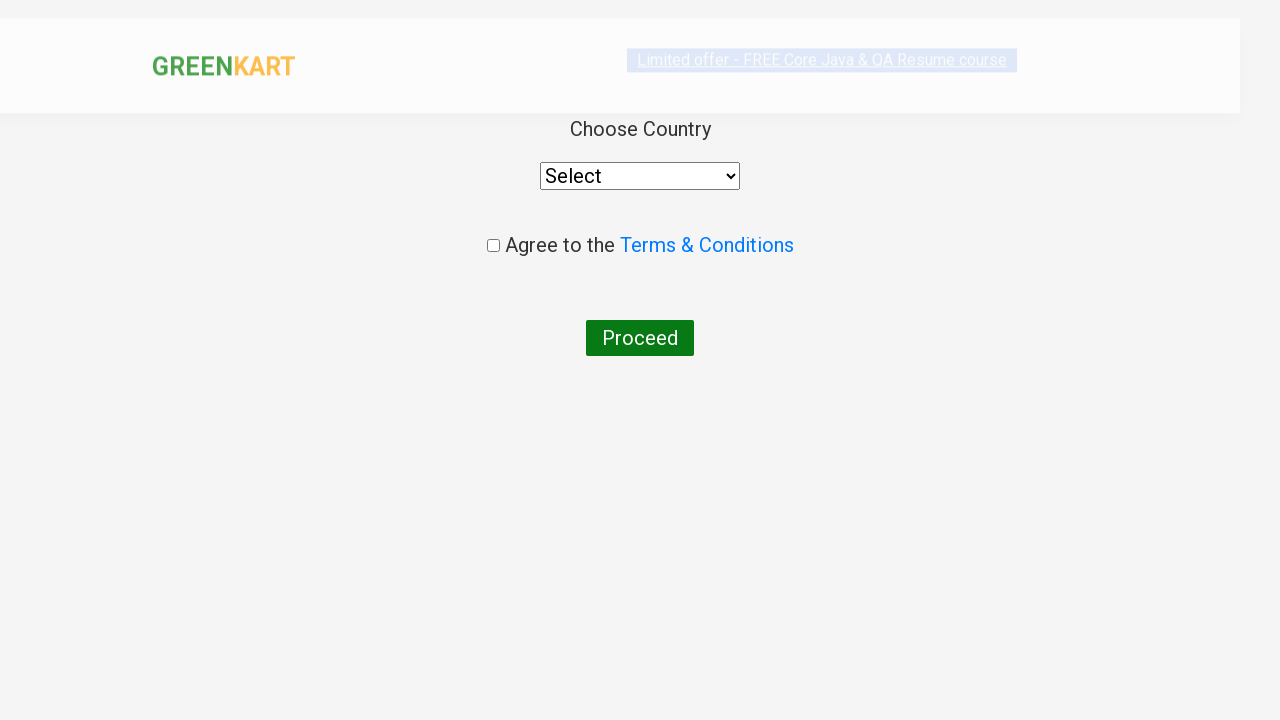

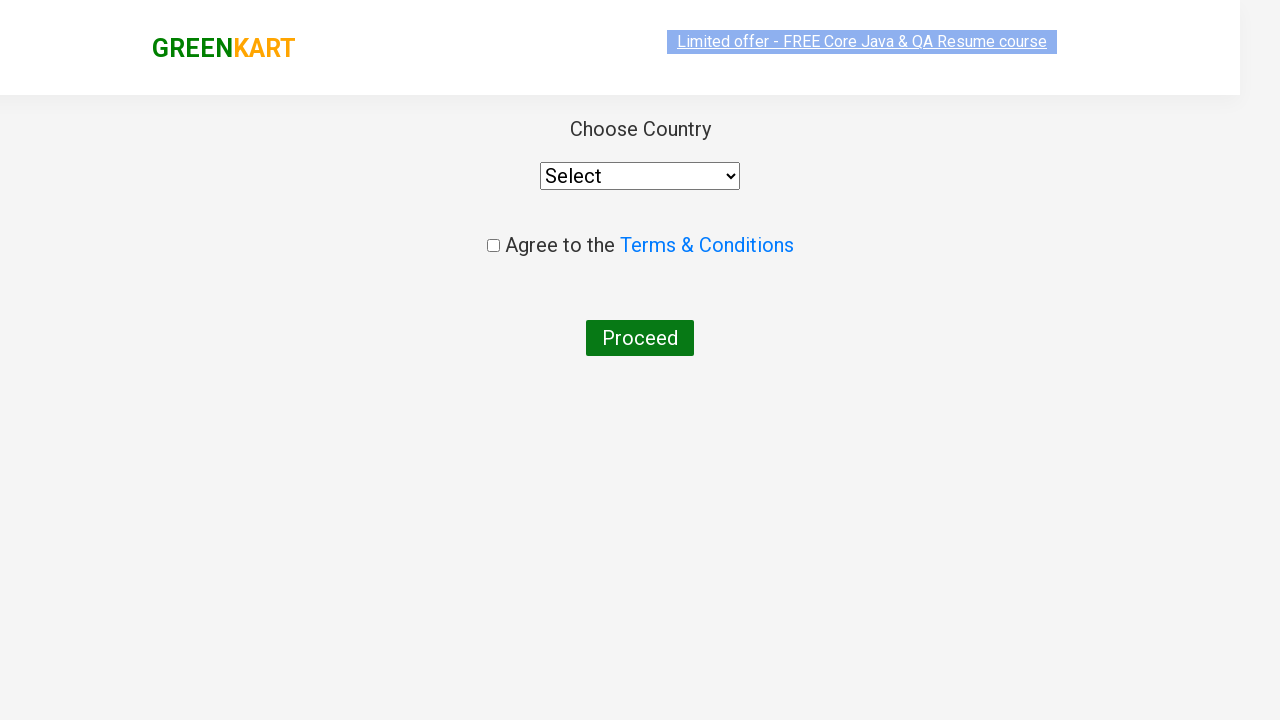